Tests clicking a button identified by its CSS class on a UI testing playground page, demonstrating how to locate elements by class attribute.

Starting URL: http://uitestingplayground.com/classattr

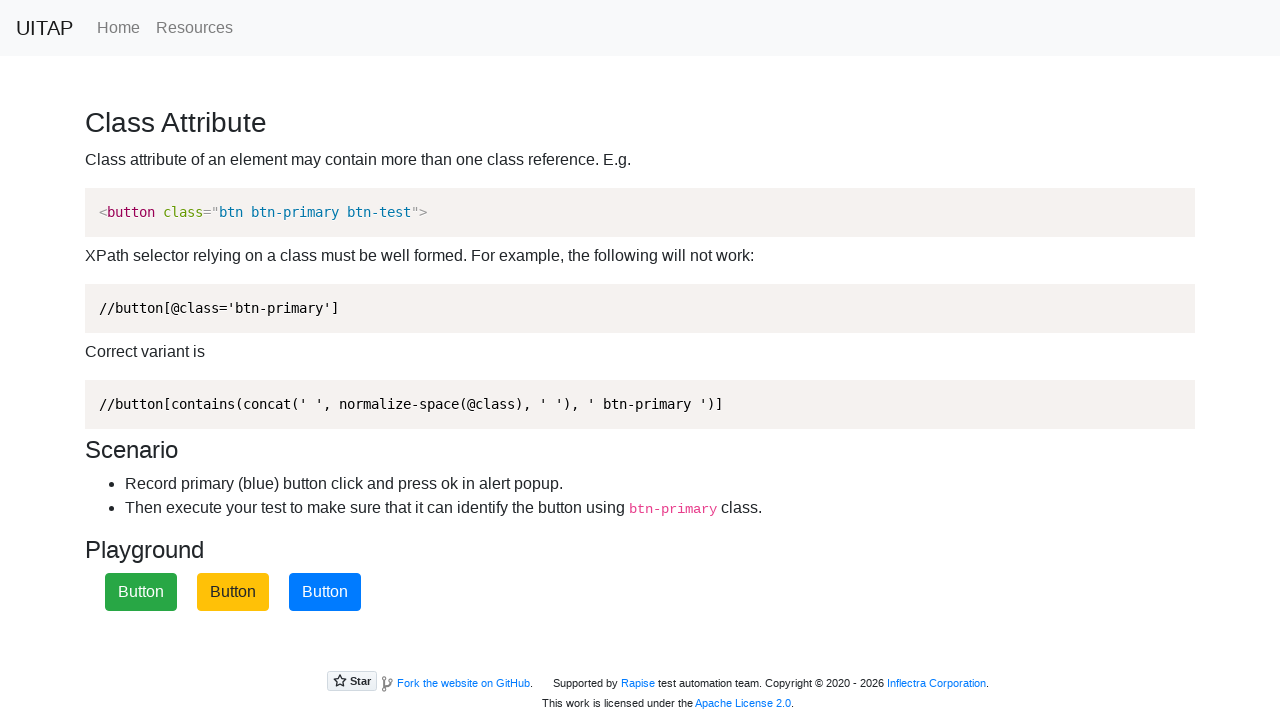

Navigated to UITestingPlayground classattr page
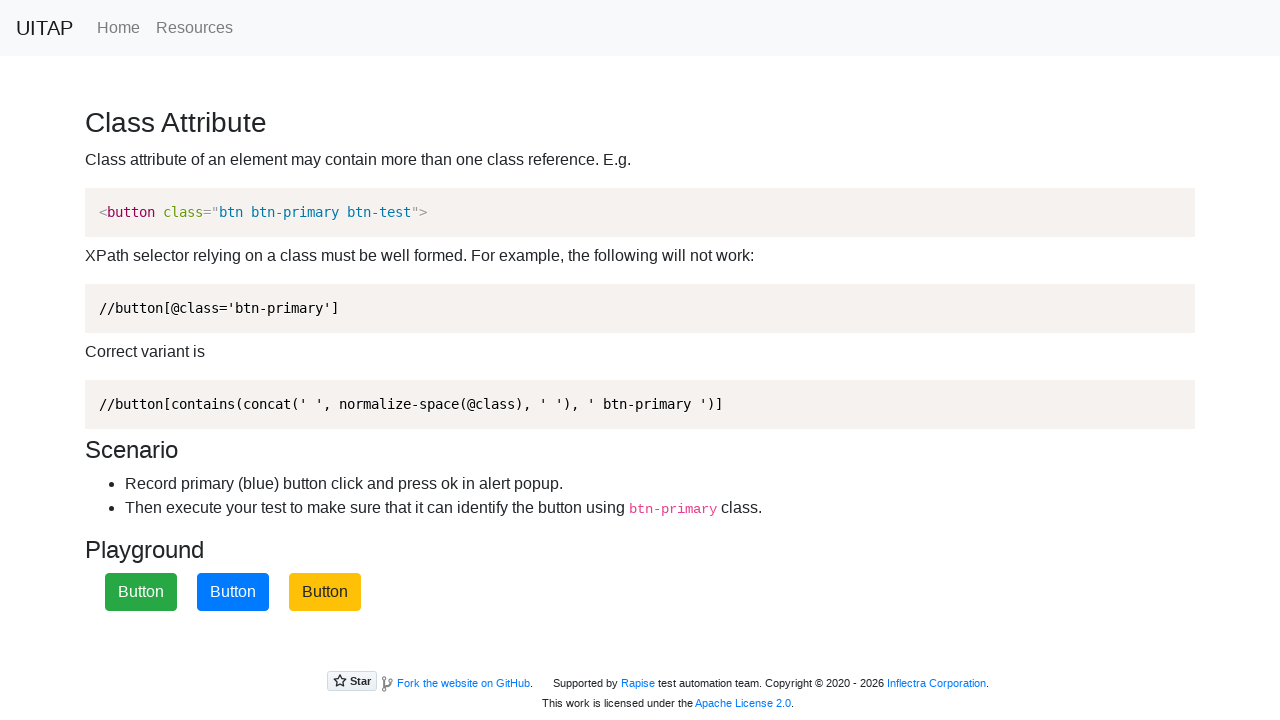

Clicked button identified by CSS class 'btn-primary' at (233, 592) on .btn-primary
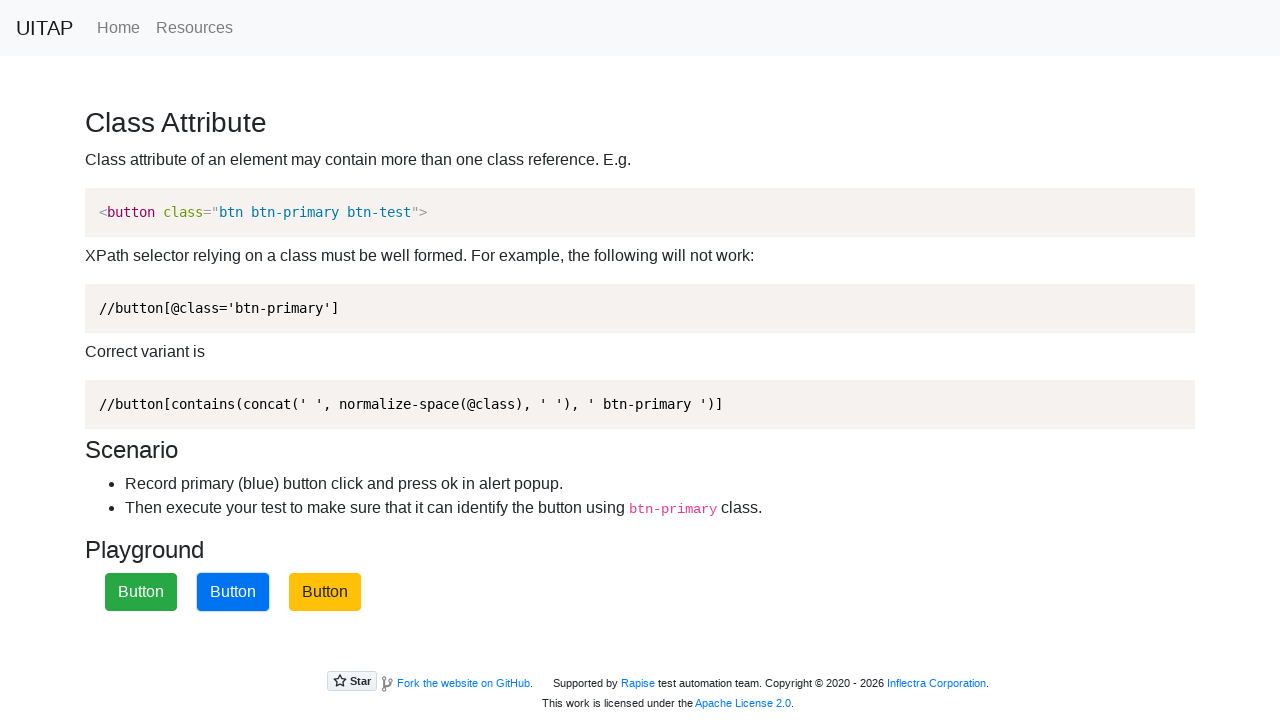

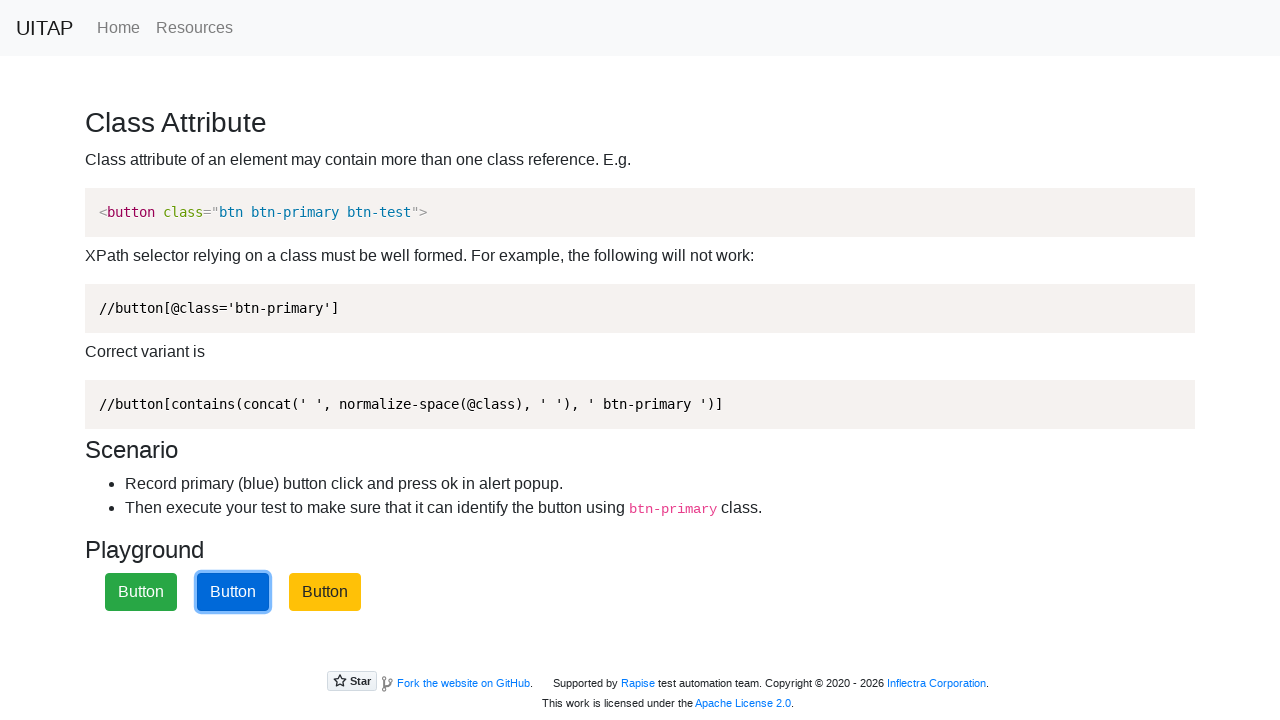